Verifies that the current URL matches the expected OrangeHRM login page URL

Starting URL: https://opensource-demo.orangehrmlive.com/web/index.php/auth/login

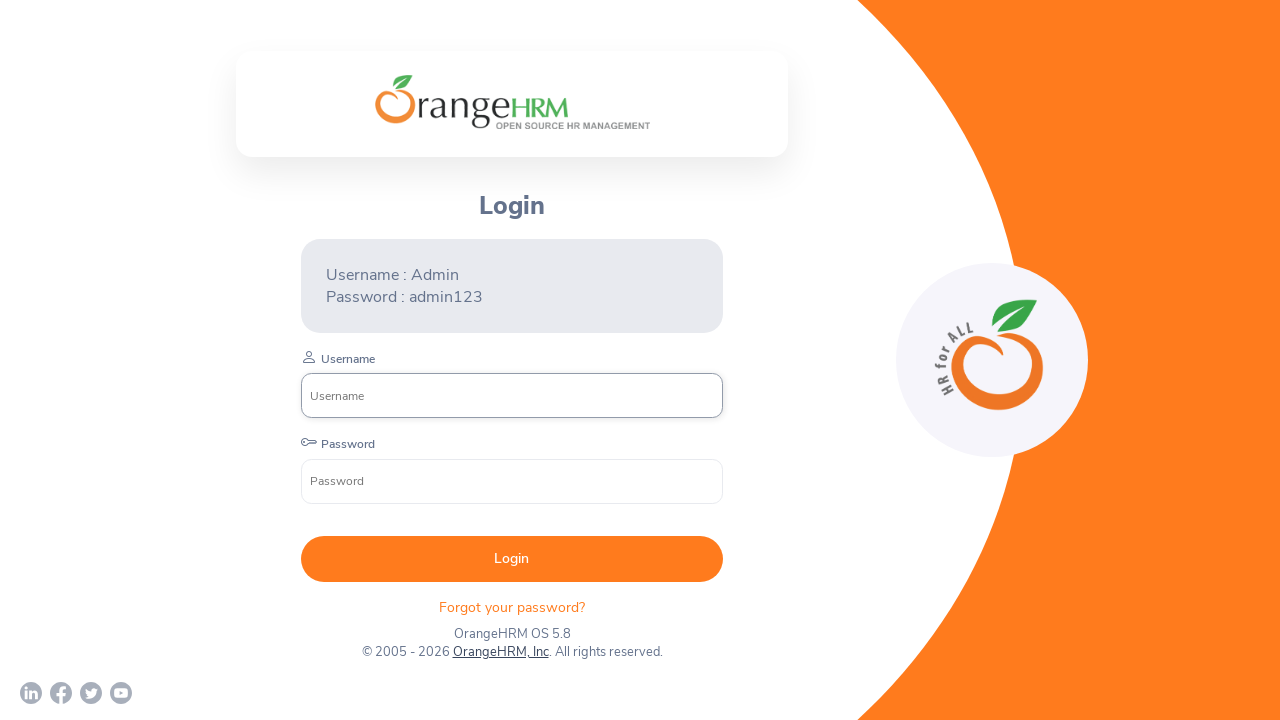

Verified current URL matches OrangeHRM login page
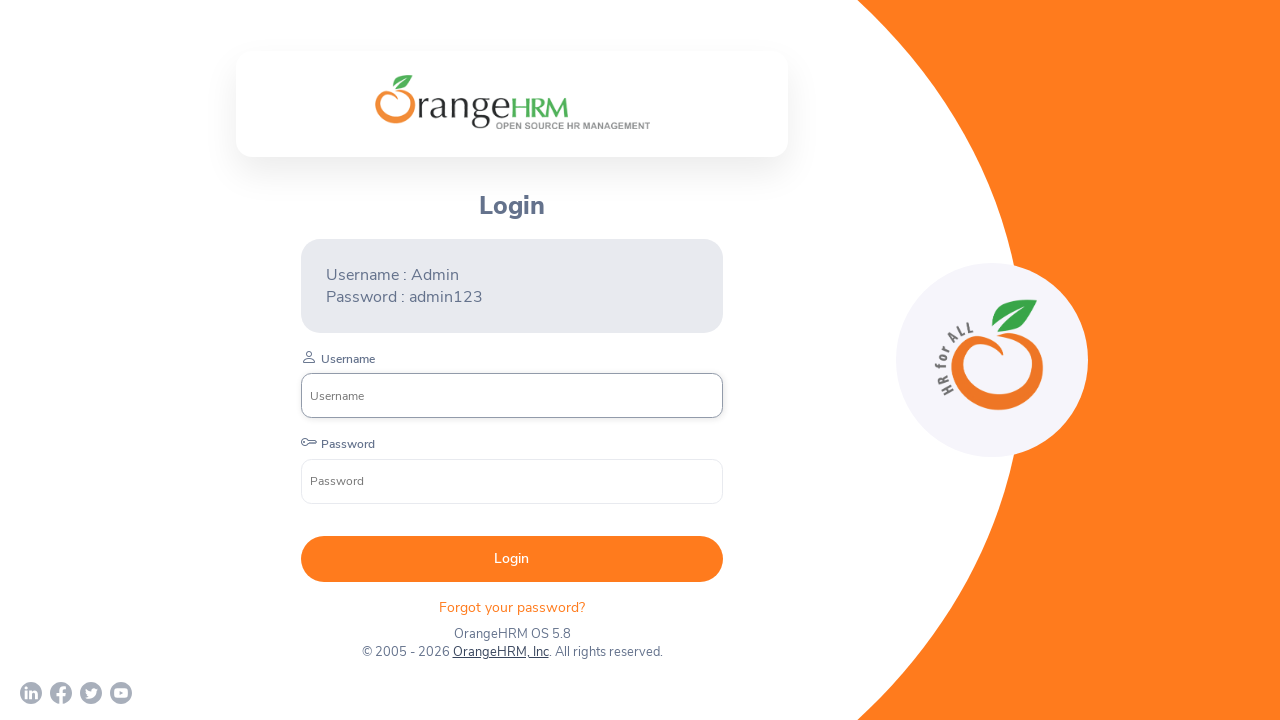

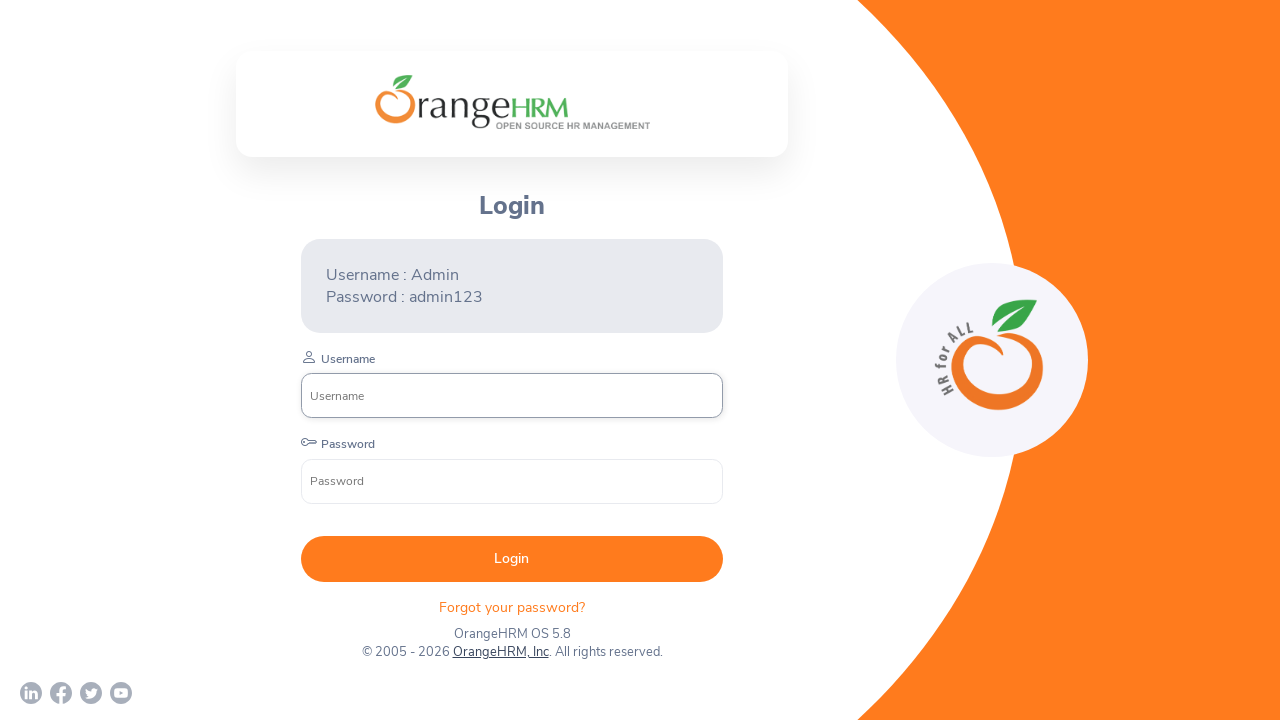